Tests checkbox functionality by clicking on two checkboxes and verifying their states toggle correctly

Starting URL: https://the-internet.herokuapp.com/checkboxes

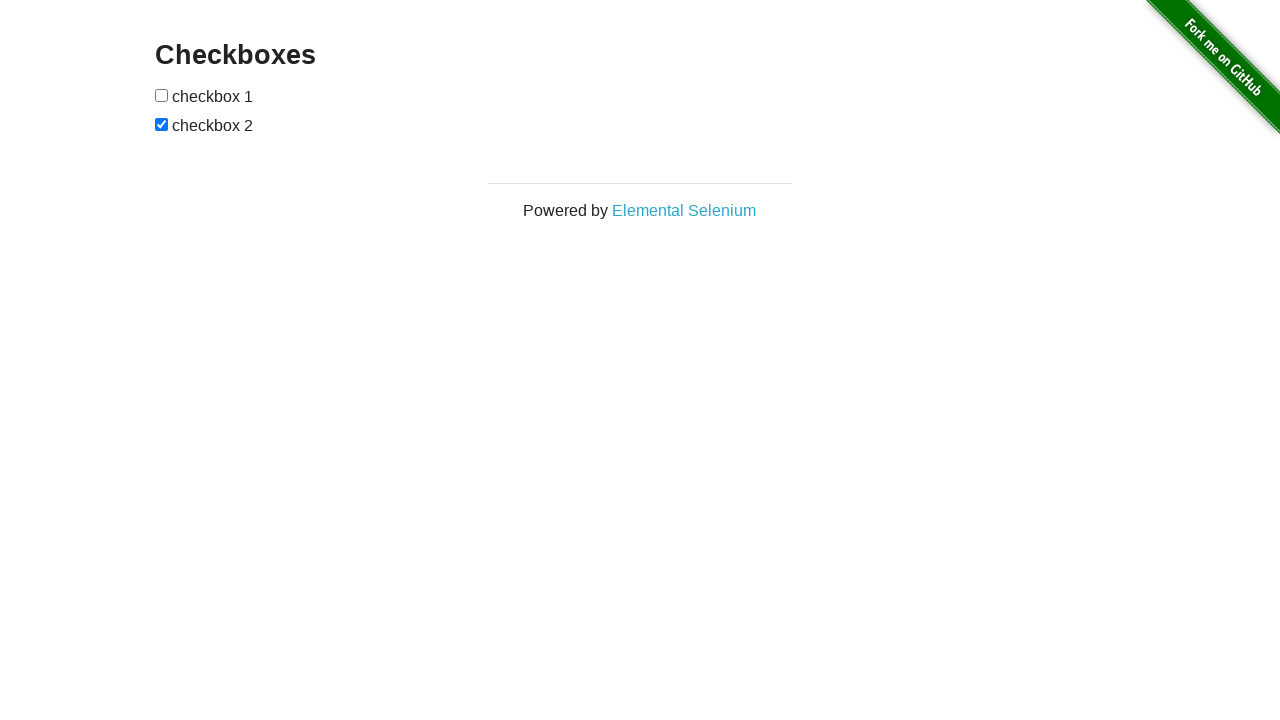

Located first checkbox element
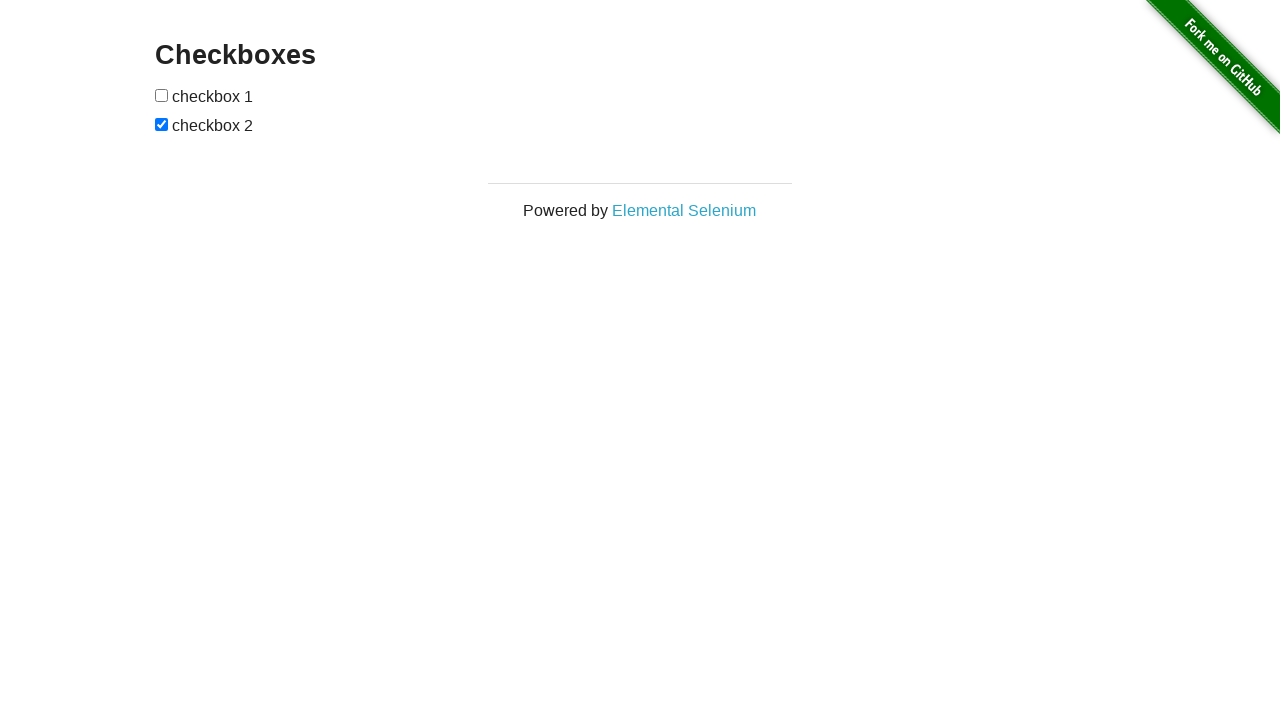

Located second checkbox element
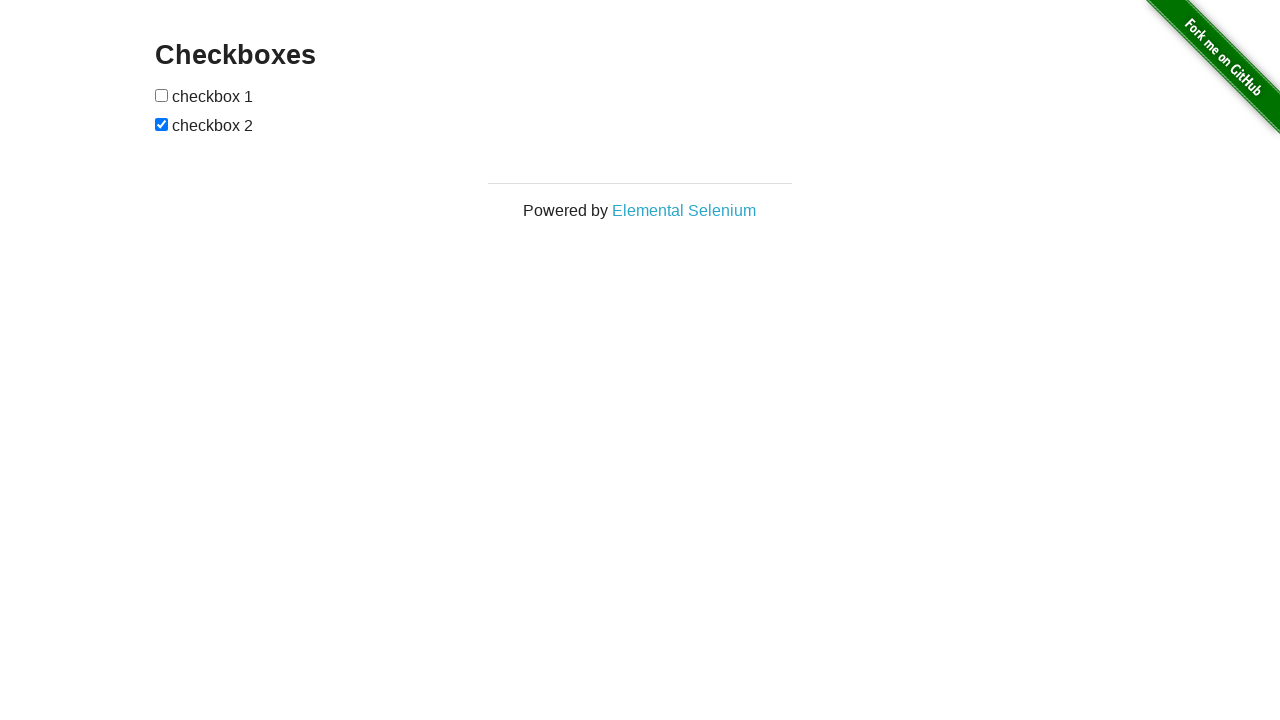

Clicked first checkbox to toggle its state at (162, 95) on form#checkboxes input[type='checkbox']:first-child
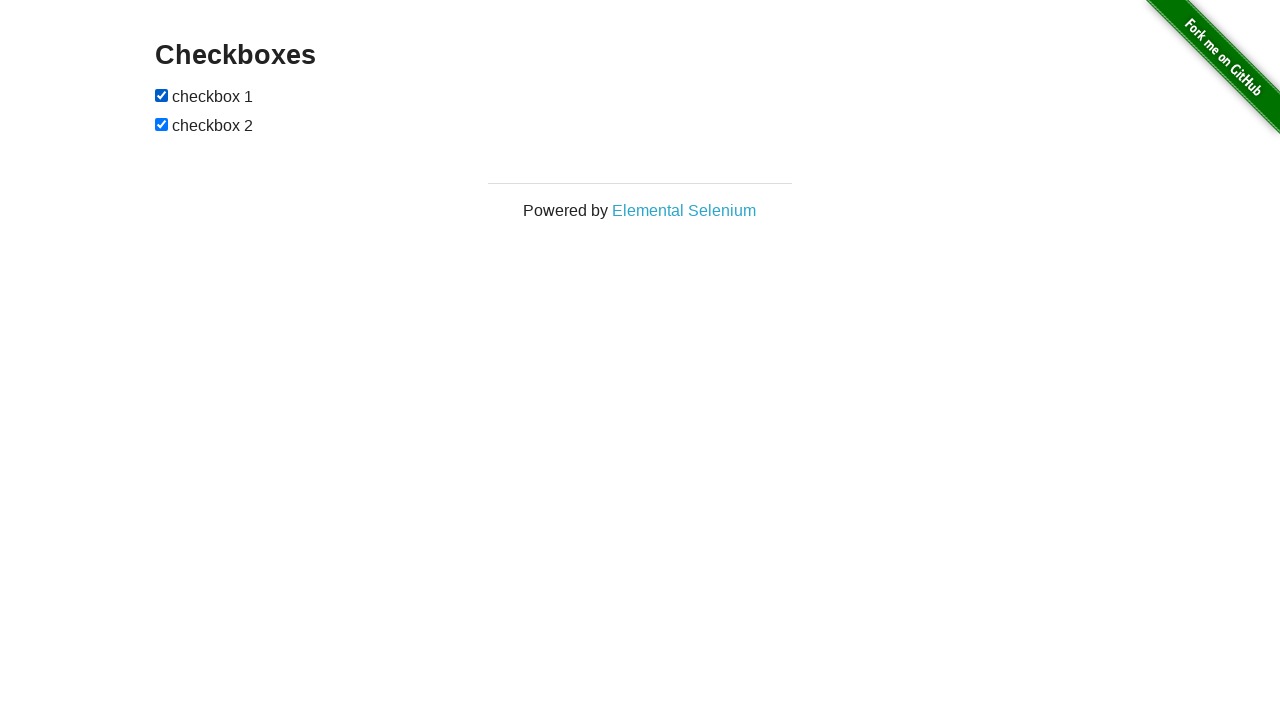

Clicked second checkbox to toggle its state at (162, 124) on form#checkboxes input[type='checkbox']:last-child
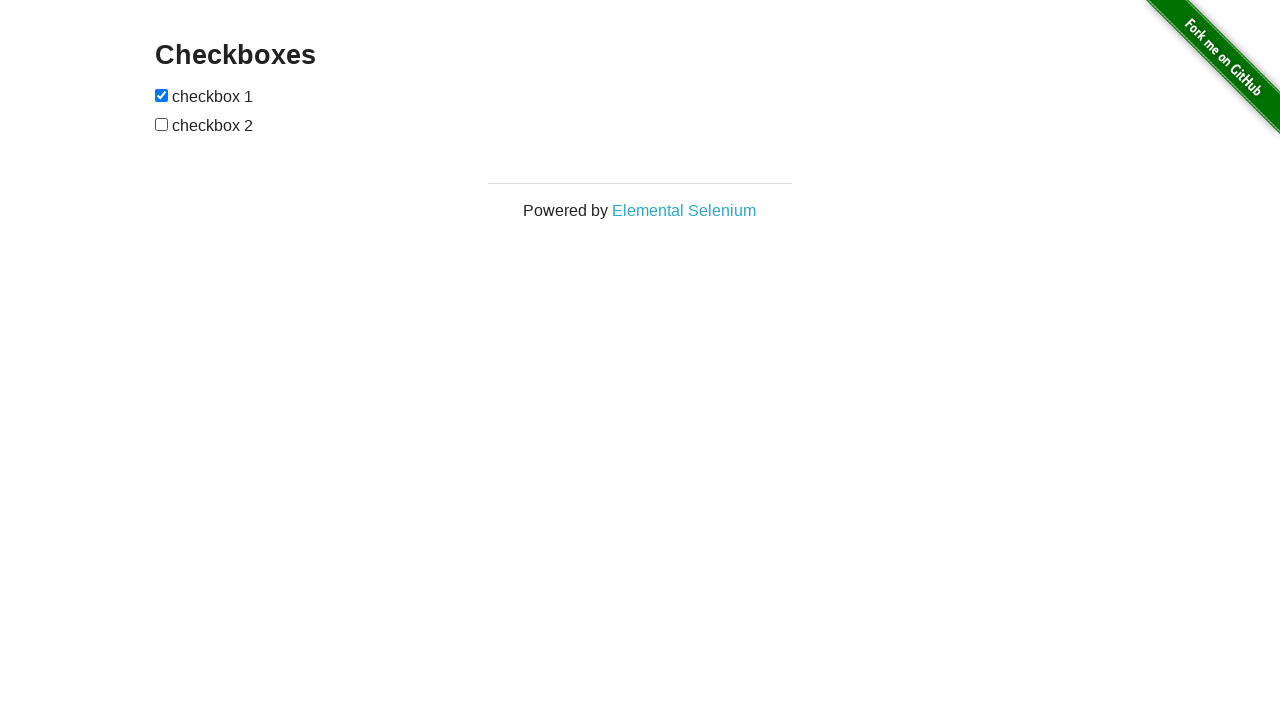

Verified first checkbox is checked
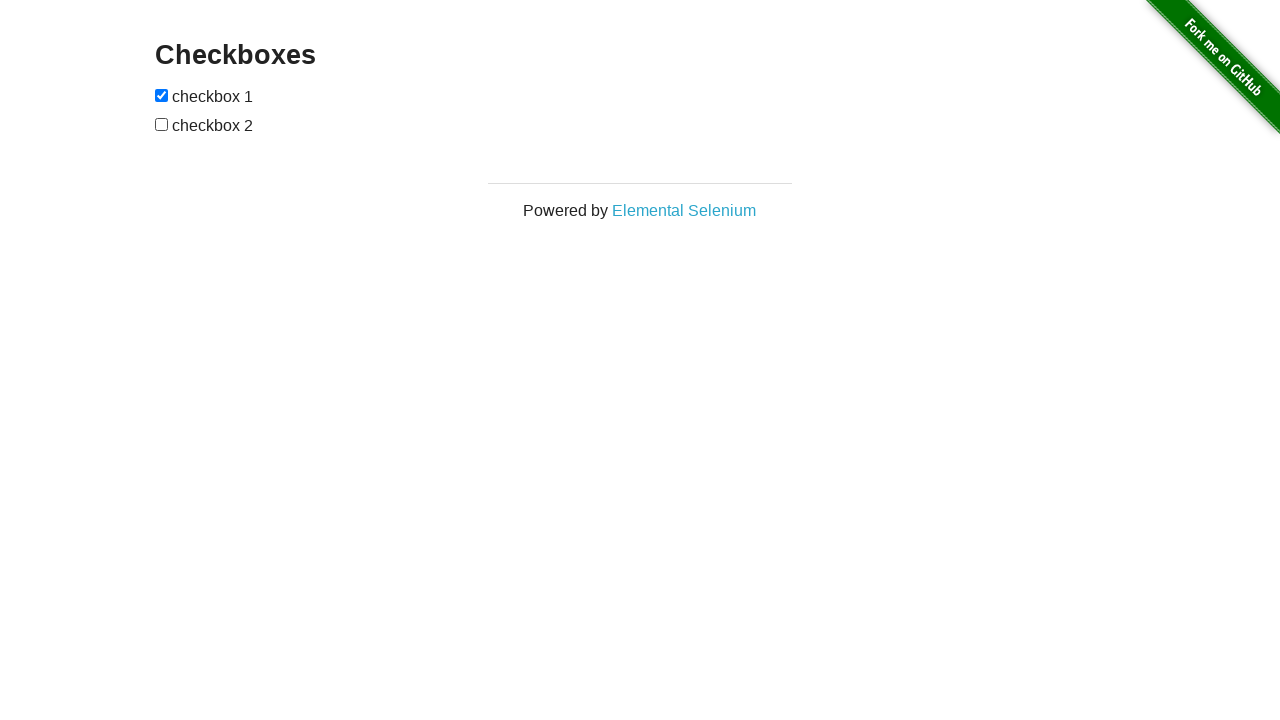

Verified second checkbox is unchecked
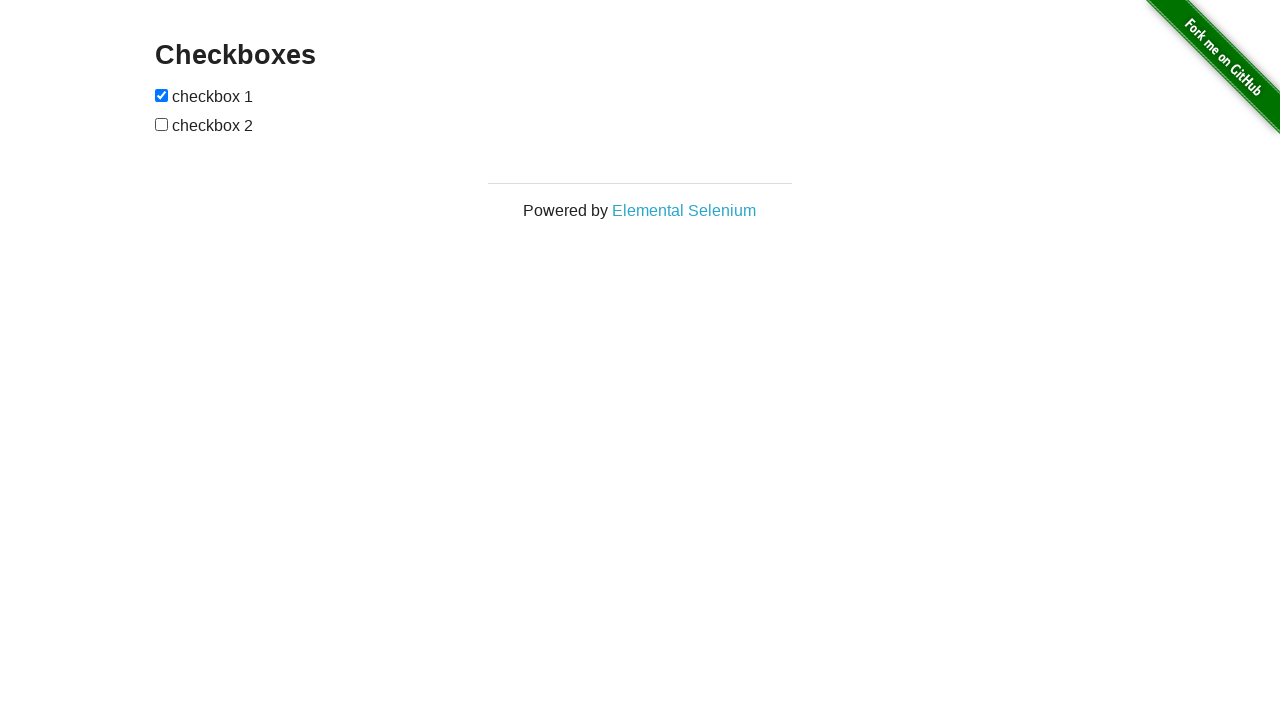

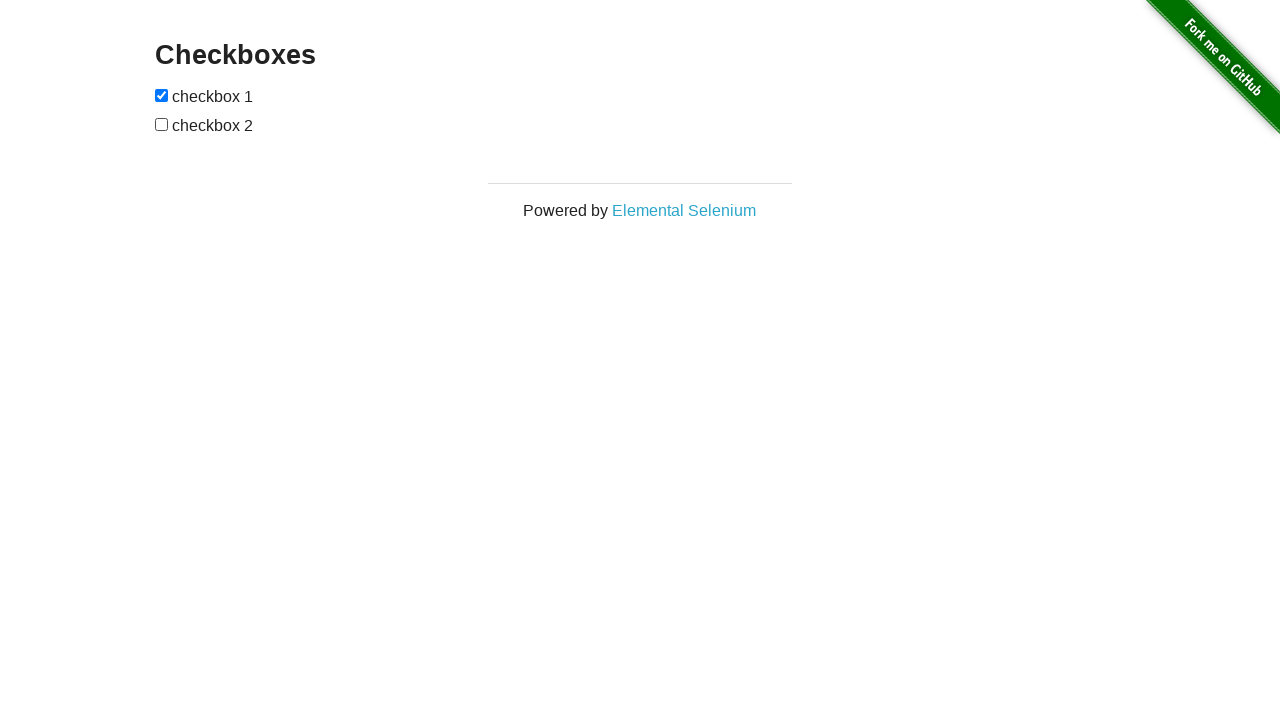